Navigates to the India groundwater data portal and verifies that the state-wise groundwater data table loads with the expected structure.

Starting URL: https://ingres.iith.ac.in/gecdataonline/gis/INDIA;parentLocName=INDIA;locname=INDIA;loctype=COUNTRY;view=ADMIN;locuuid=ffce954d-24e1-494b-ba7e-0931d8ad6085;year=2024-2025;computationType=normal;component=recharge;period=annual;category=safe;mapOnClickParams=false

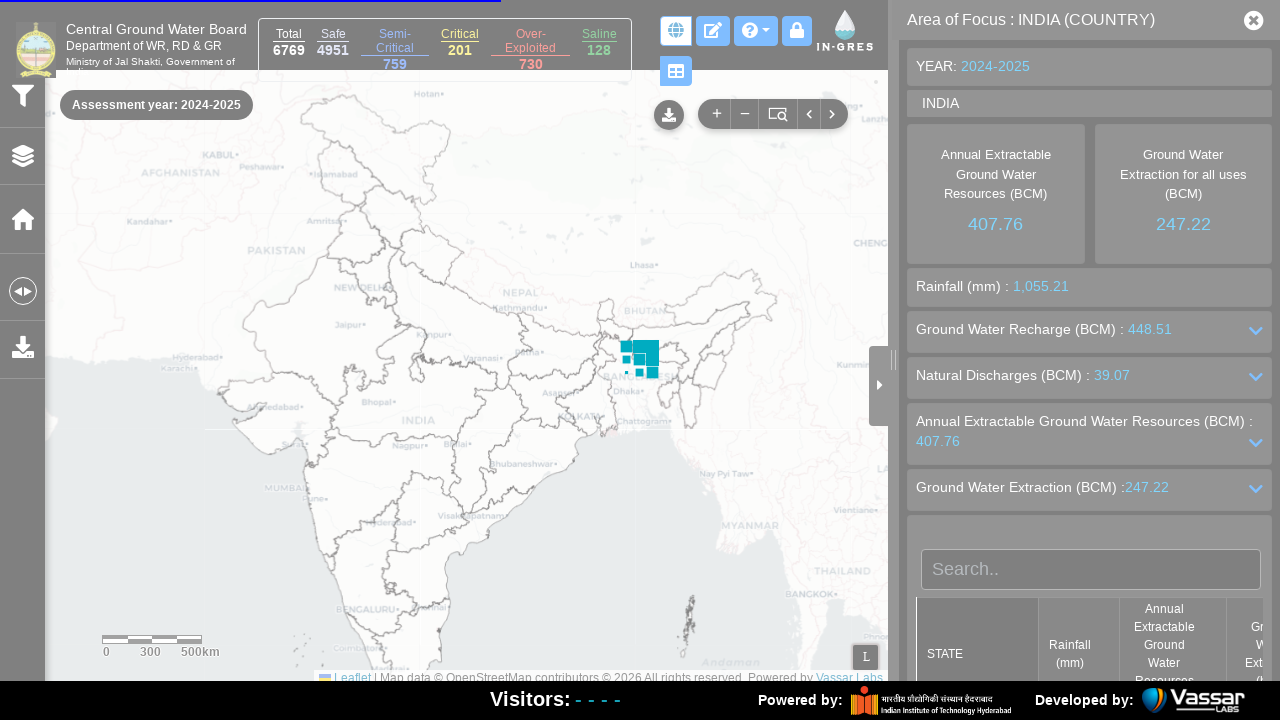

Waited for page to reach networkidle state
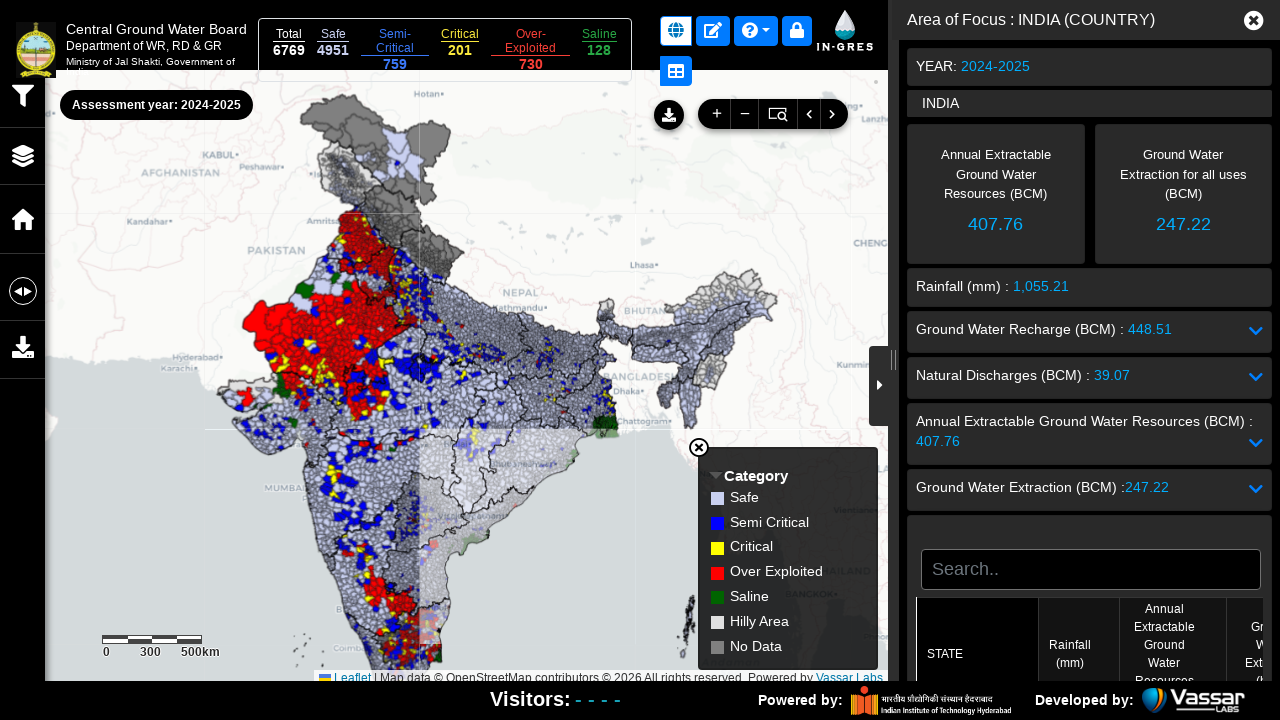

State-wise groundwater data table appeared
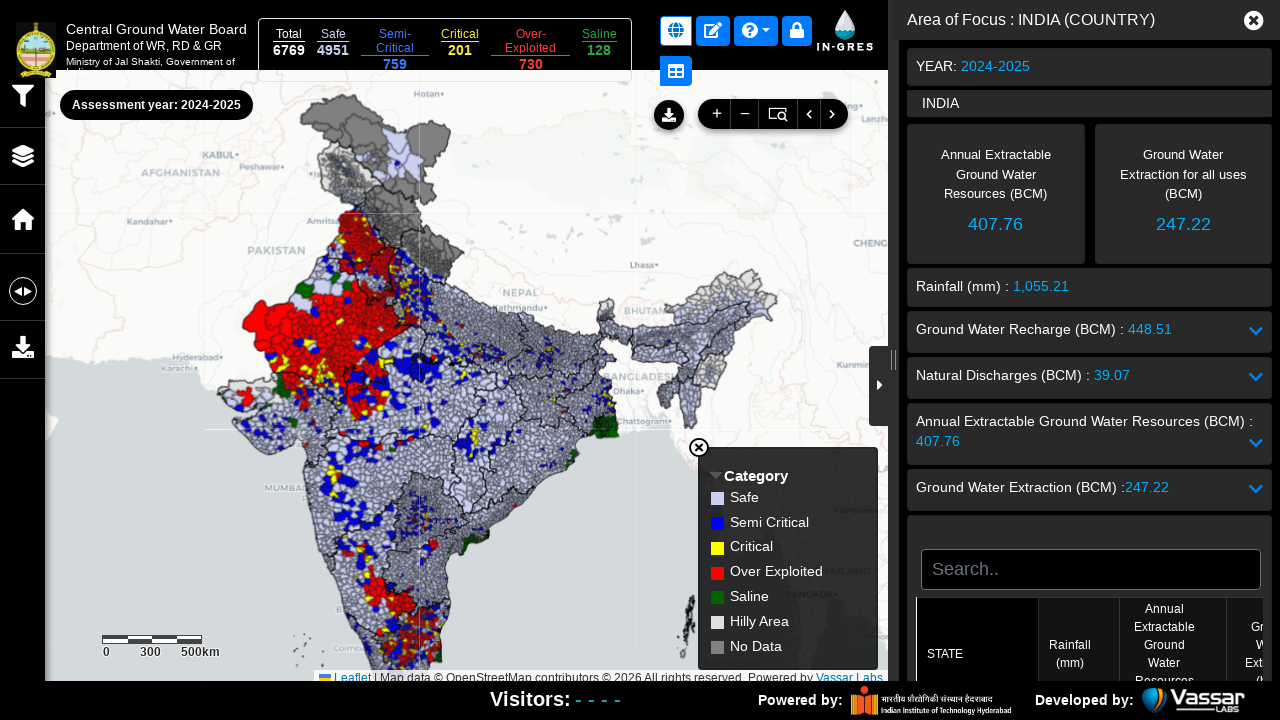

Table rows loaded in the groundwater data table
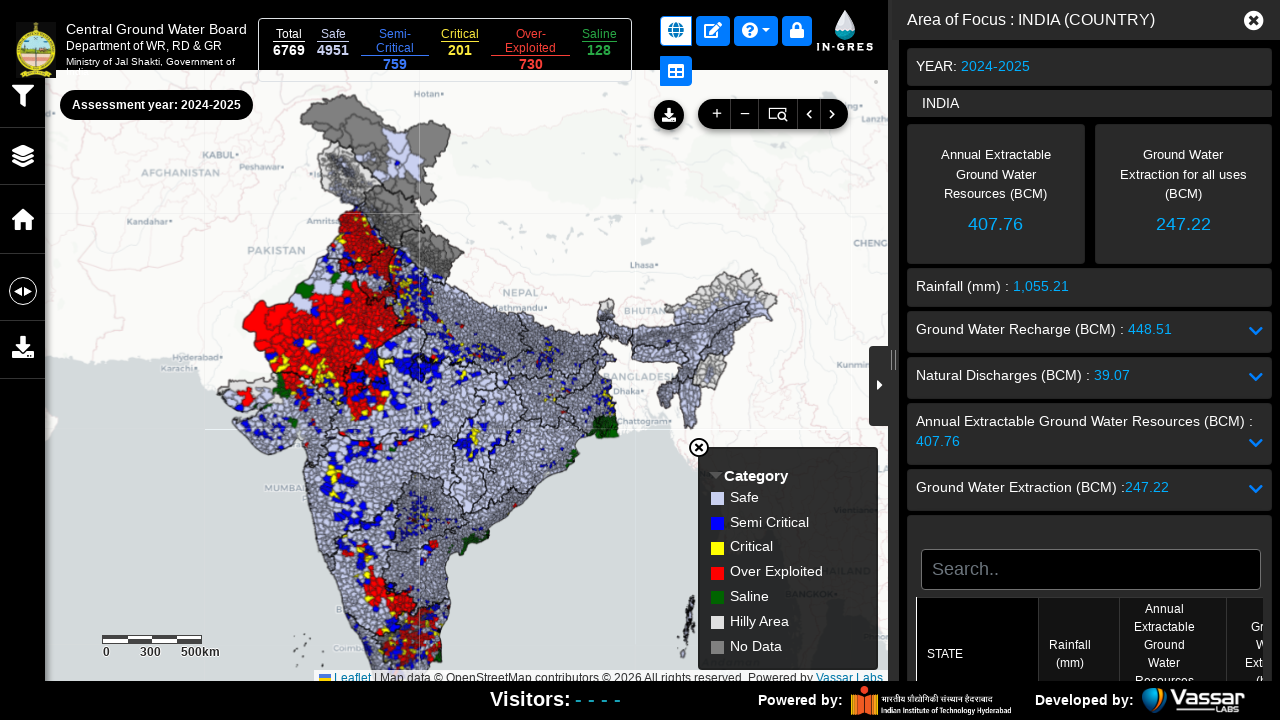

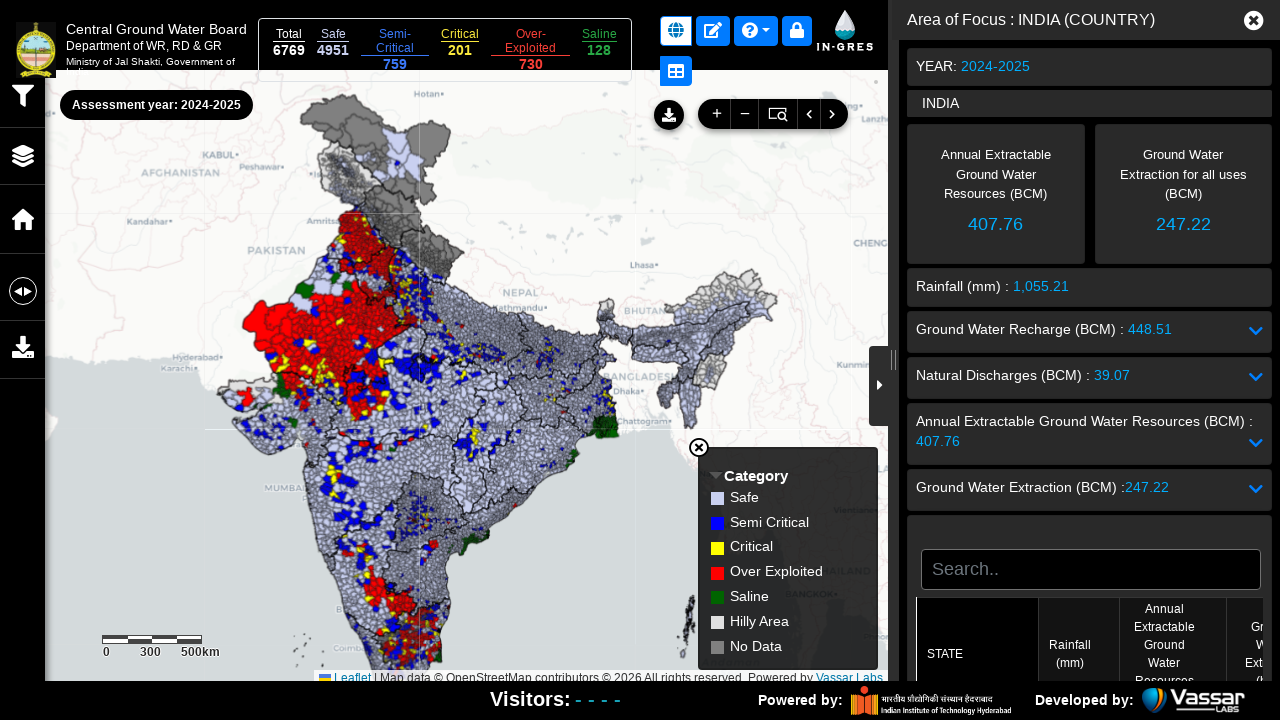